Navigates to the Calley Teams Features page and loads the full page content for viewing

Starting URL: https://www.getcalley.com/calley-teams-features/

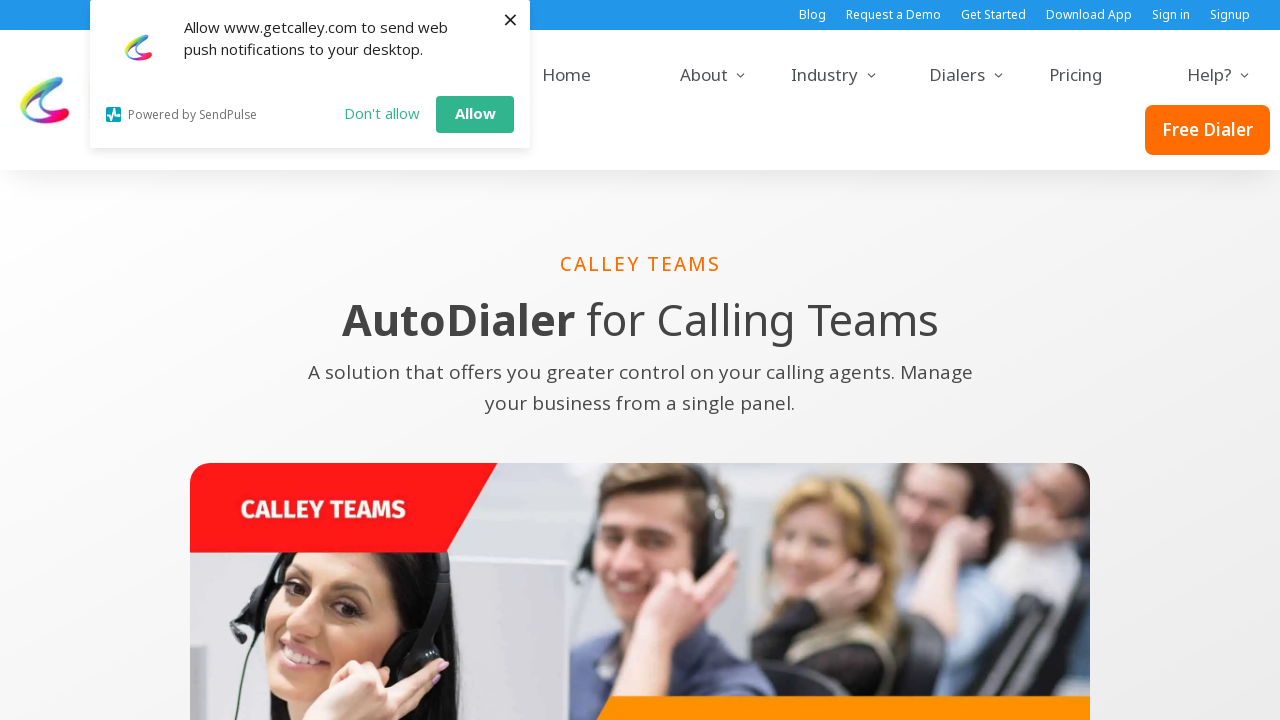

Waited for page to reach networkidle state
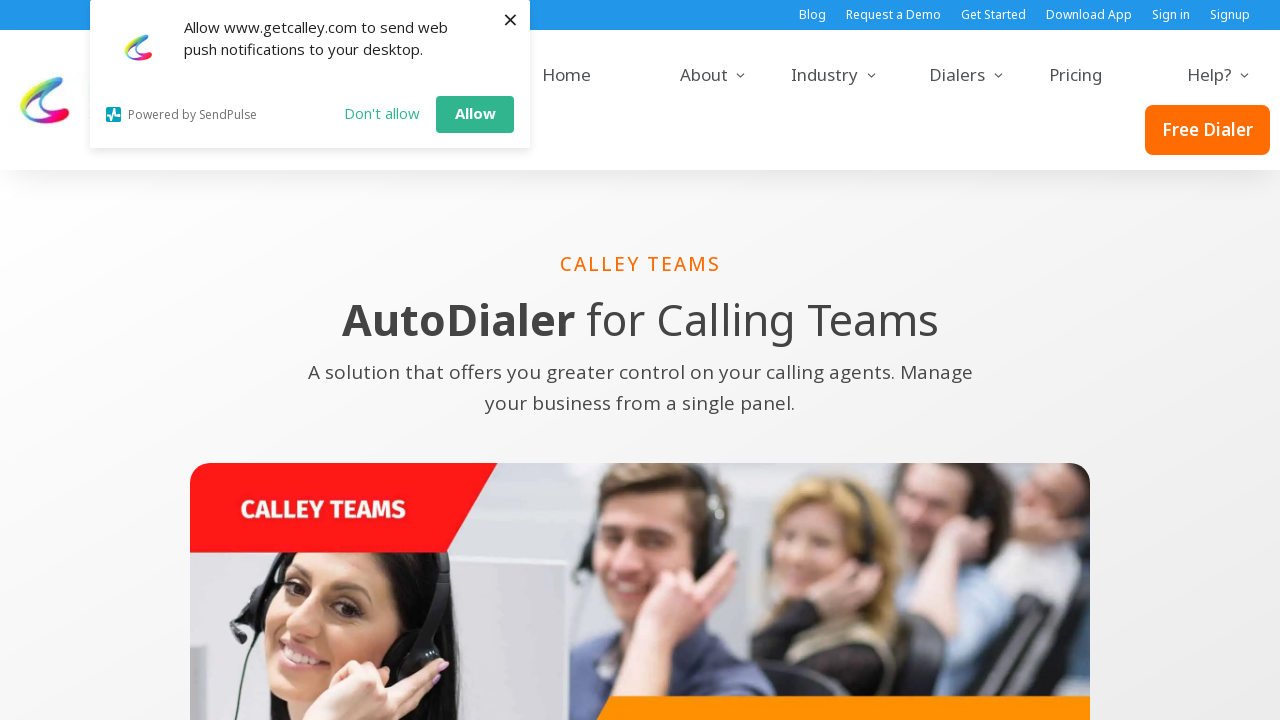

Scrolled to bottom of page to load all content
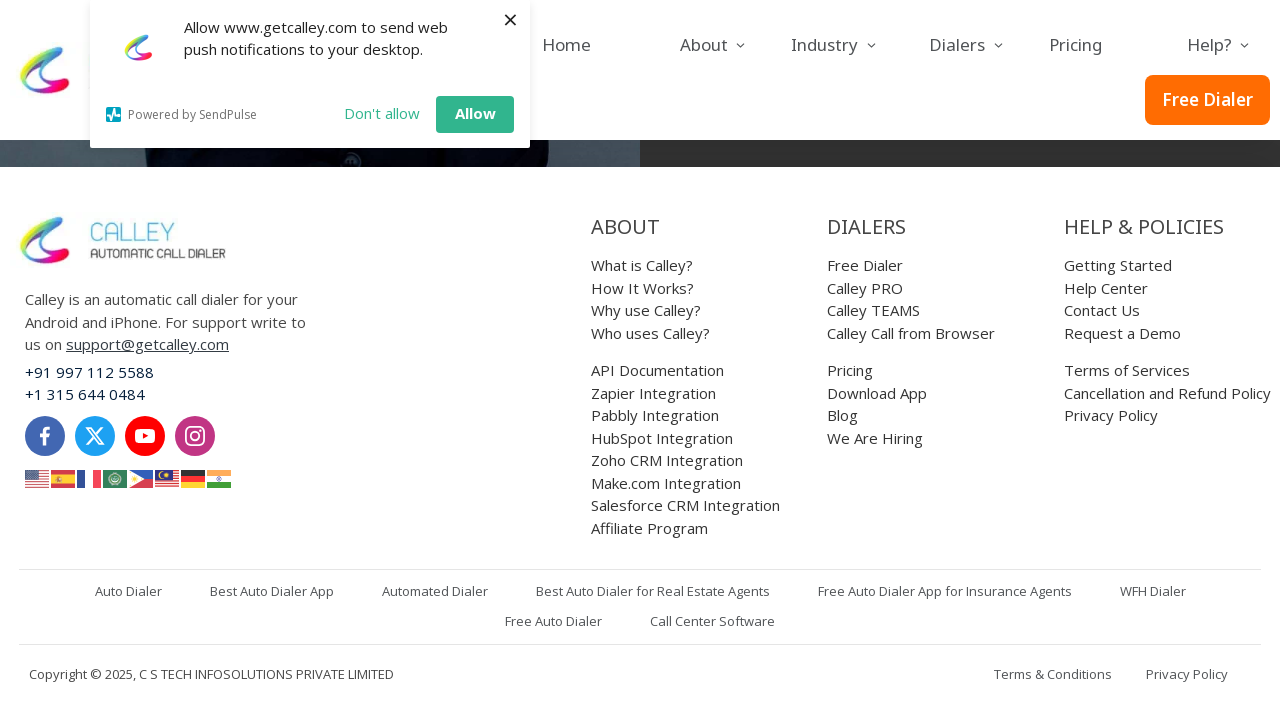

Waited for lazy-loaded content to render
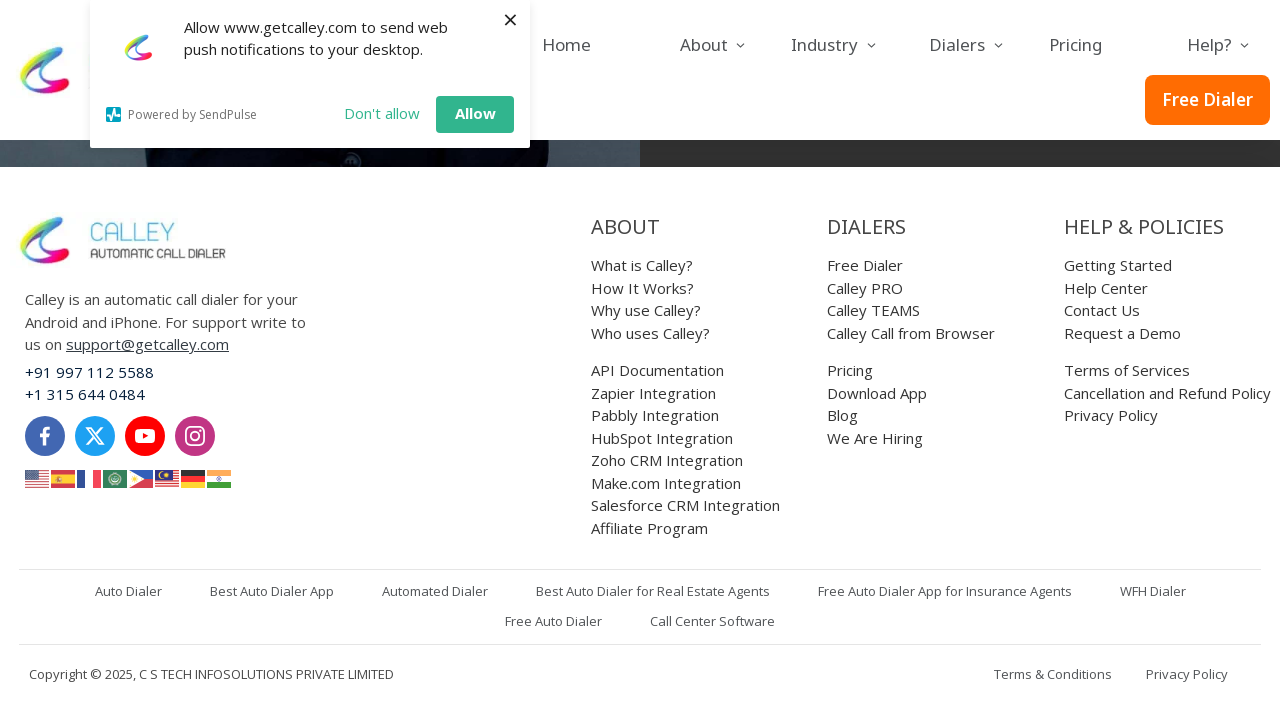

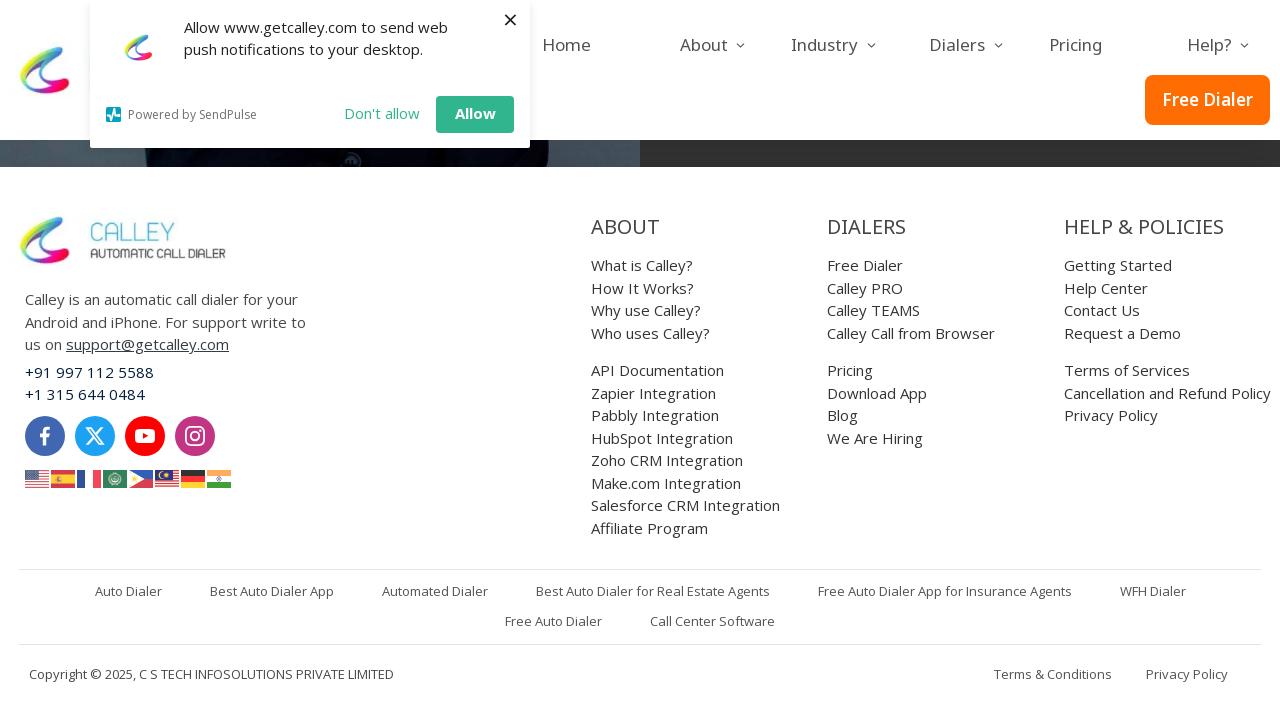